Tests adding a comment to a movie item by navigating to a movie list page, scrolling to and selecting the 15th movie's details, adding a comment, and verifying the comment was saved.

Starting URL: http://eng-qa-interview.s3-website-us-east-1.amazonaws.com/

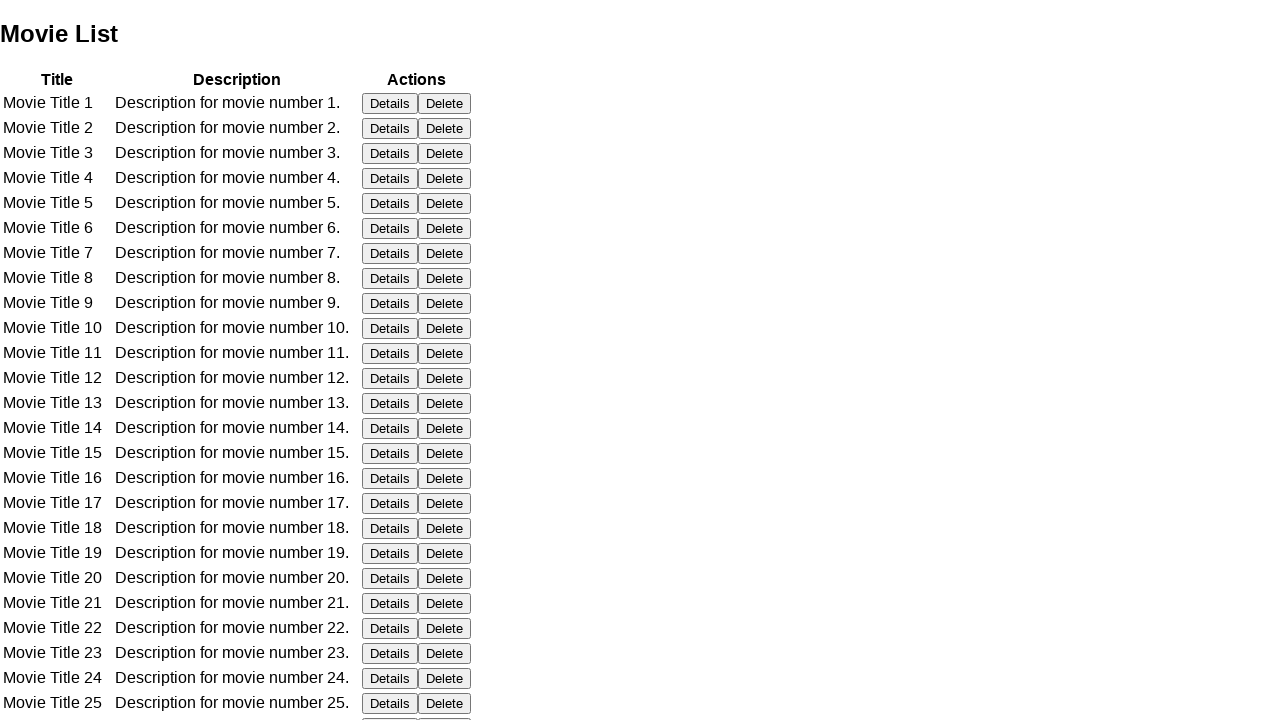

Waited for Title cell to be visible - movie list table loaded
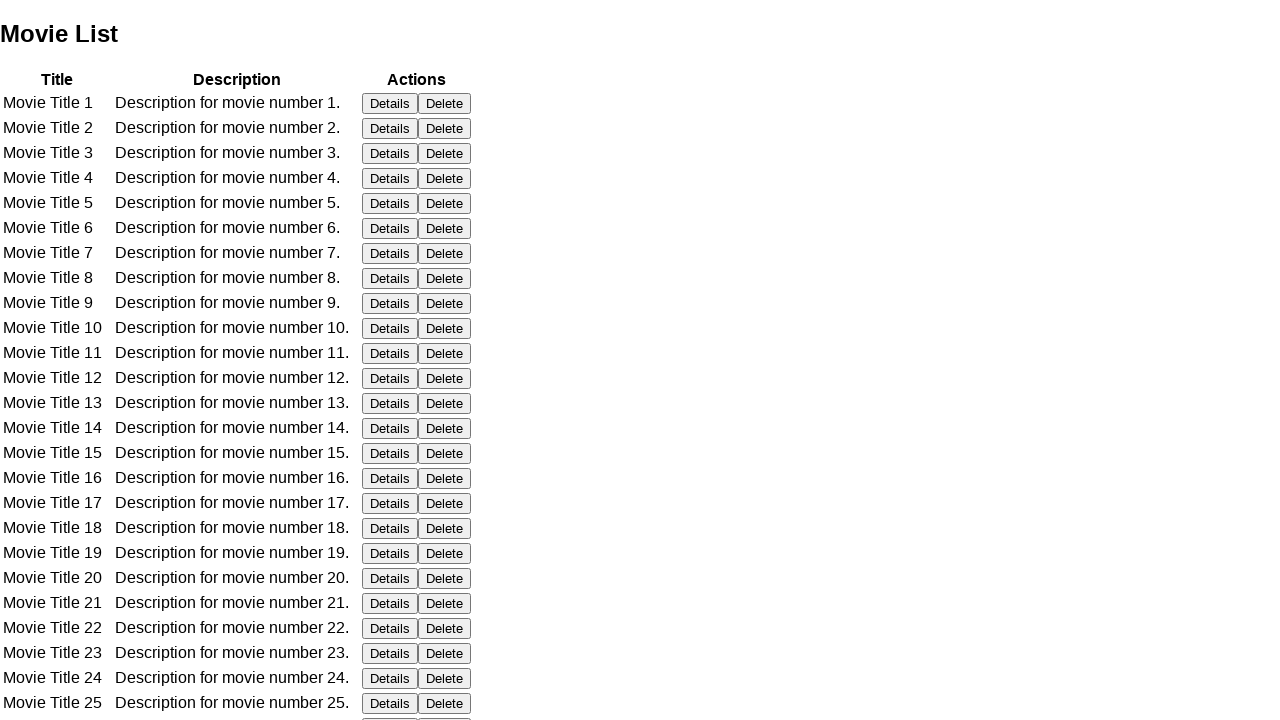

Waited for Details buttons to be visible
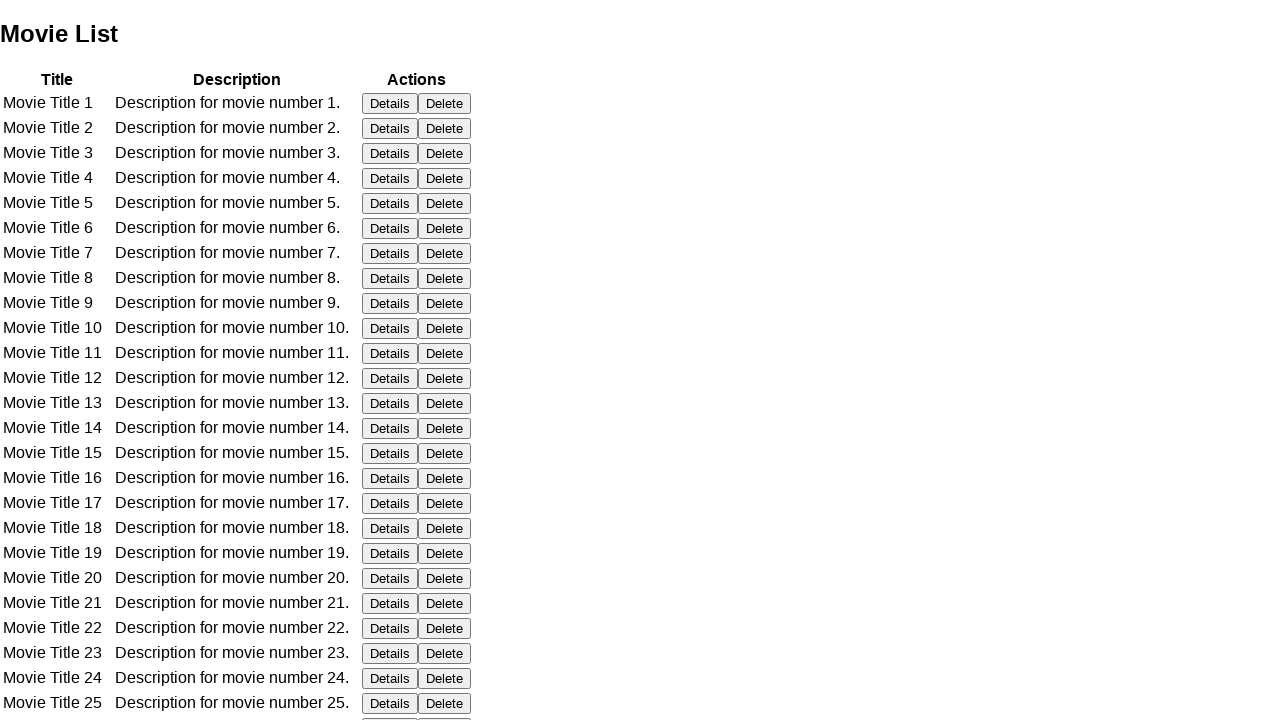

Scrolled to the 15th movie's Details button
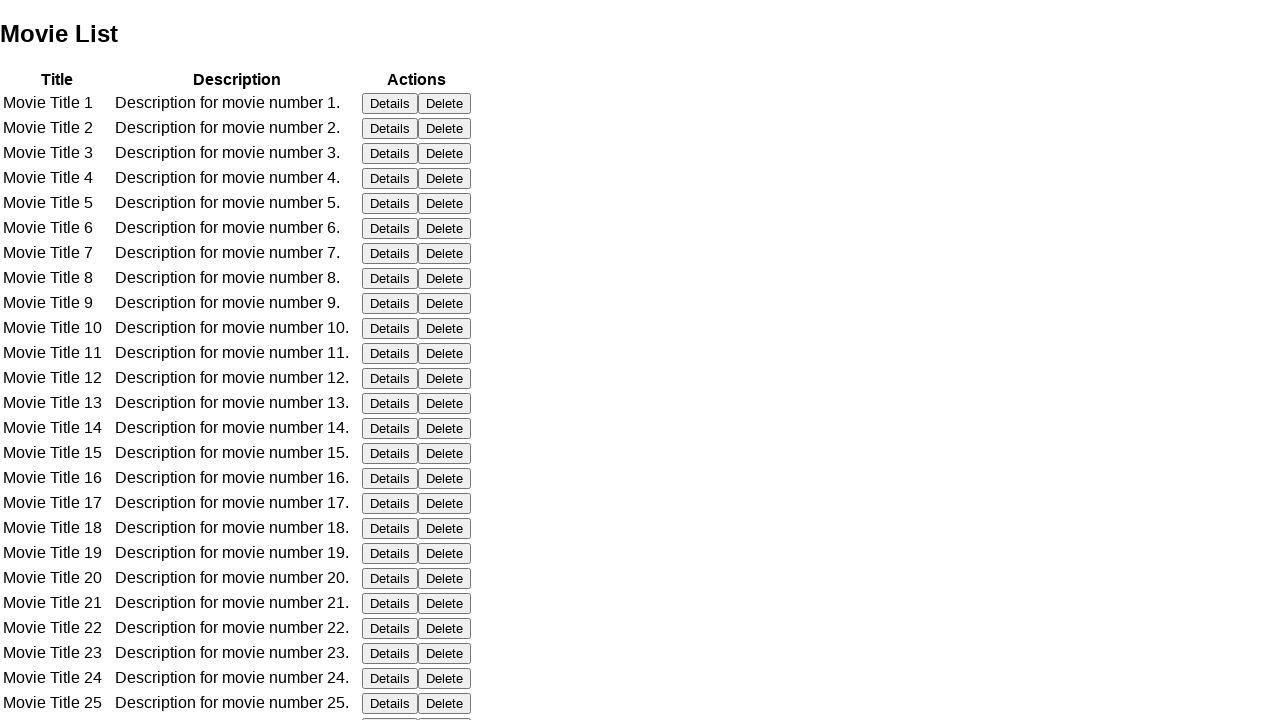

Clicked Details button for the 15th movie at (390, 453) on button >> internal:has-text="Details"i >> nth=14
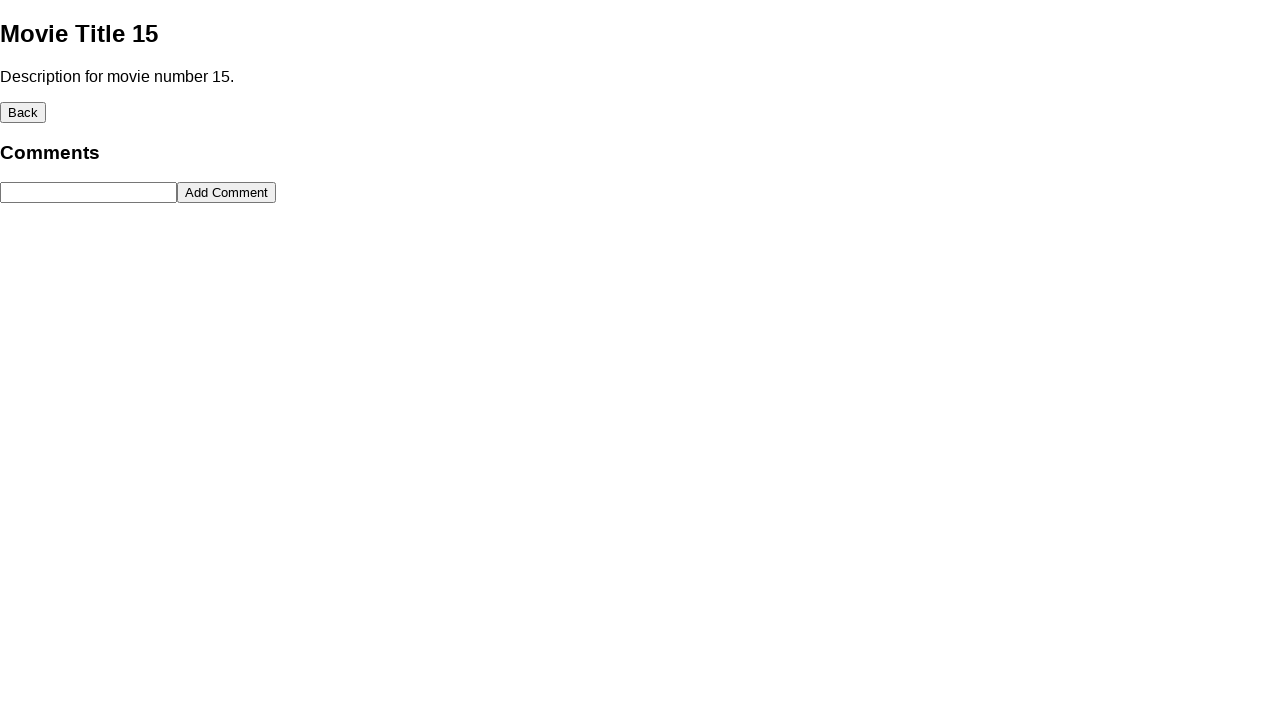

Cleared the comment textbox on internal:role=textbox
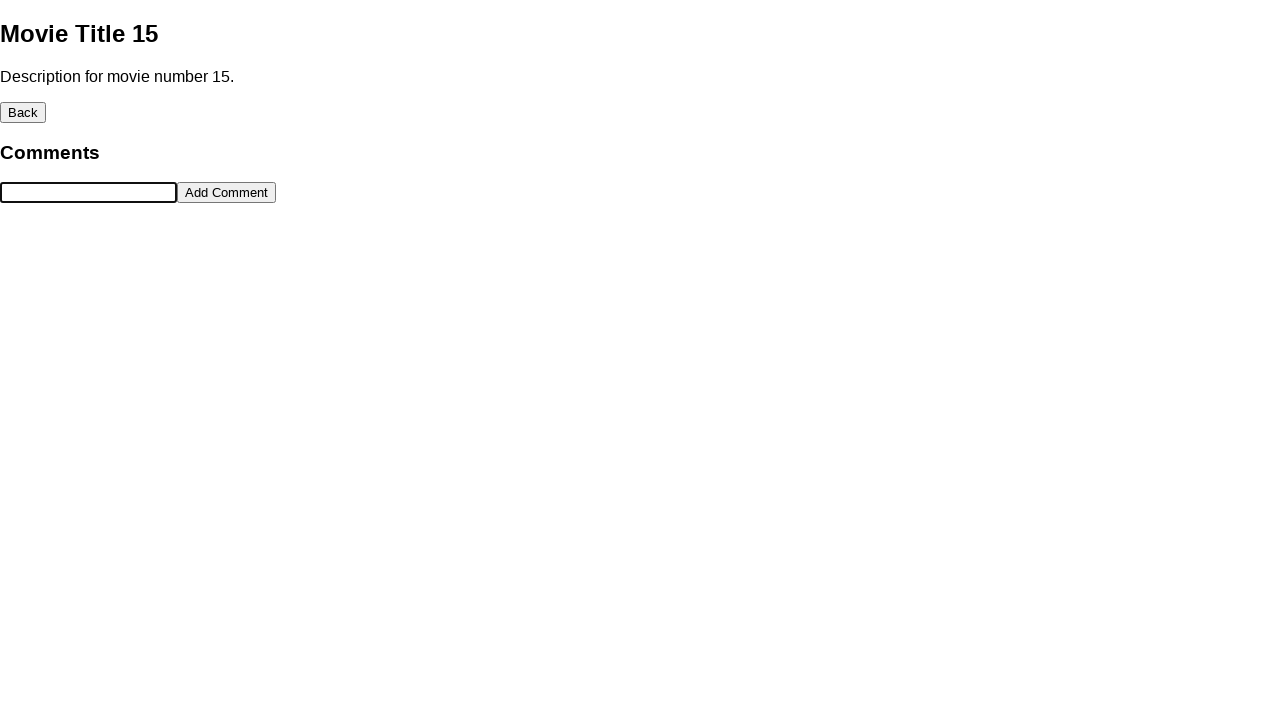

Typed comment text 'Hello World' into the textbox on internal:role=textbox
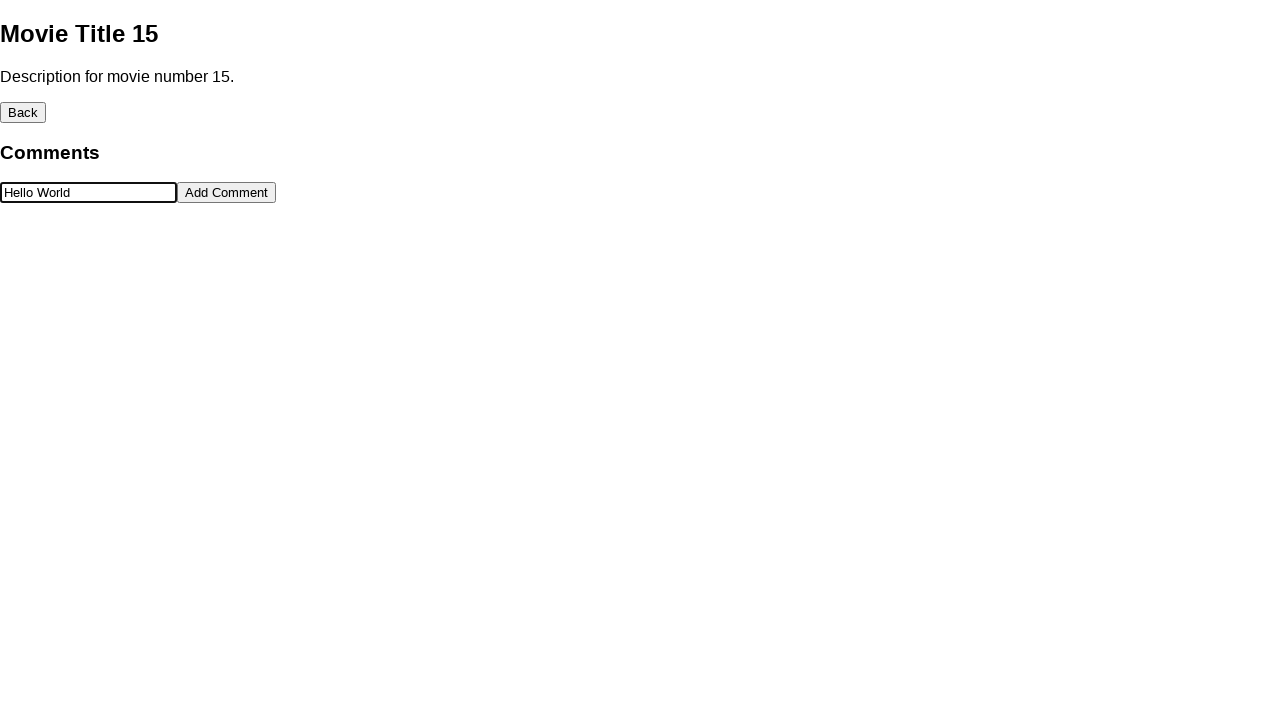

Clicked Add Comment button to submit the comment at (226, 193) on internal:role=button[name="Add Comment"i]
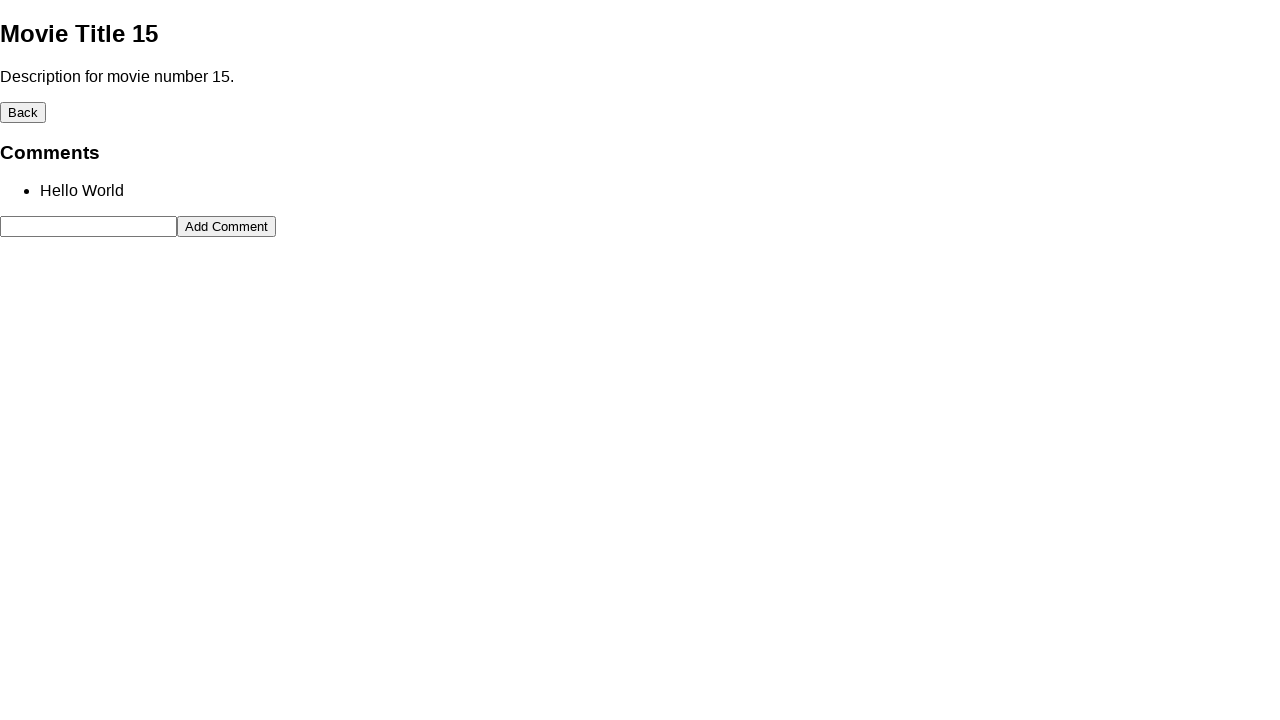

Verified that the comment 'Hello World' appears on the page
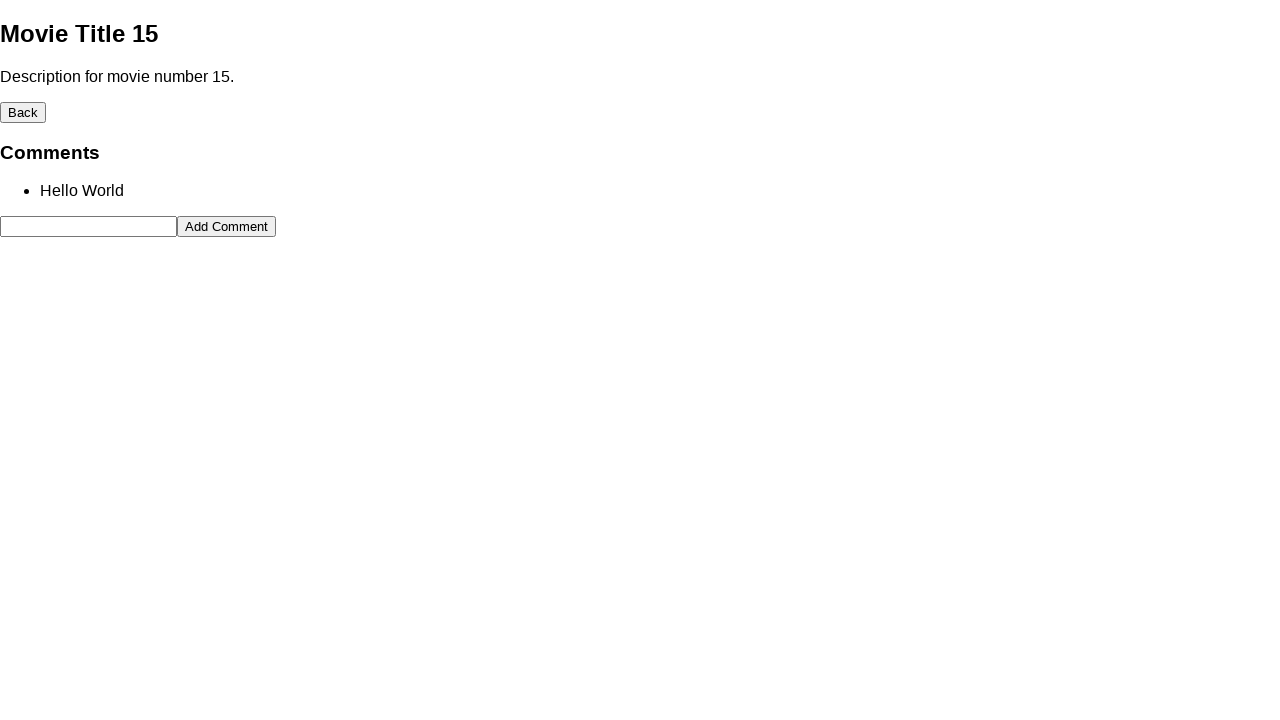

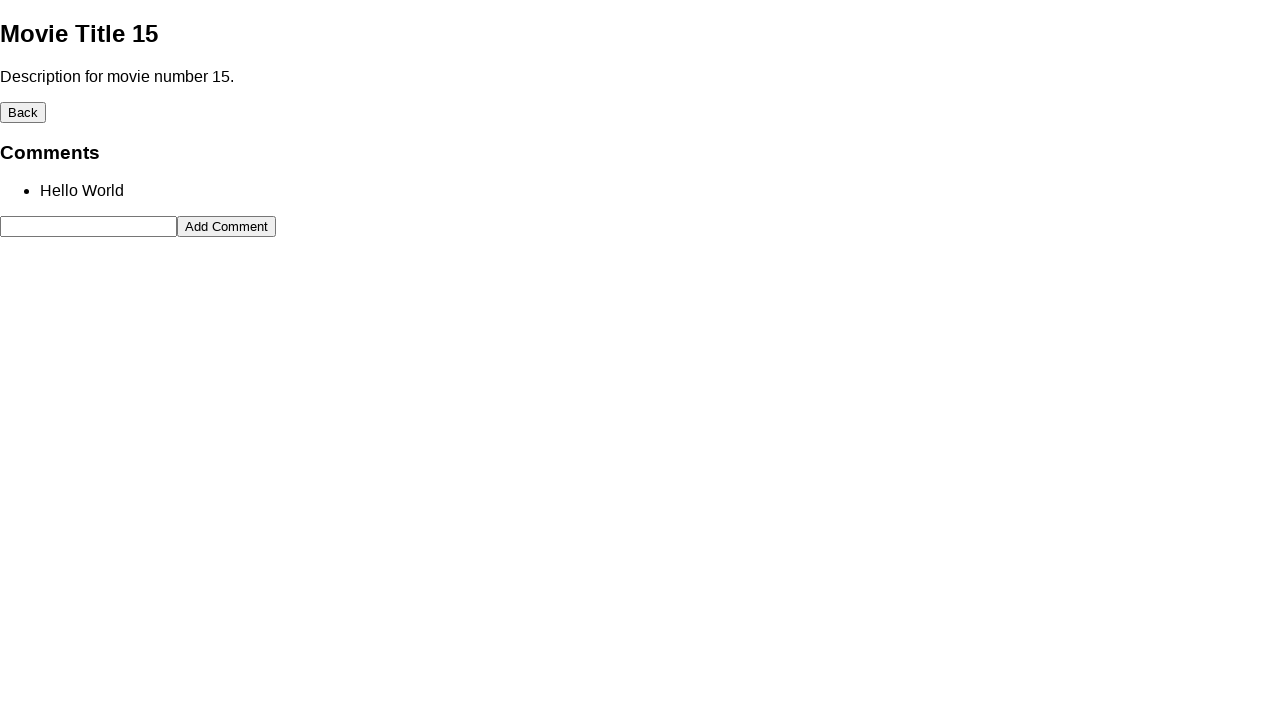